Tests entering an email address into the email input field on a test automation practice page

Starting URL: https://testautomationpractice.blogspot.com/

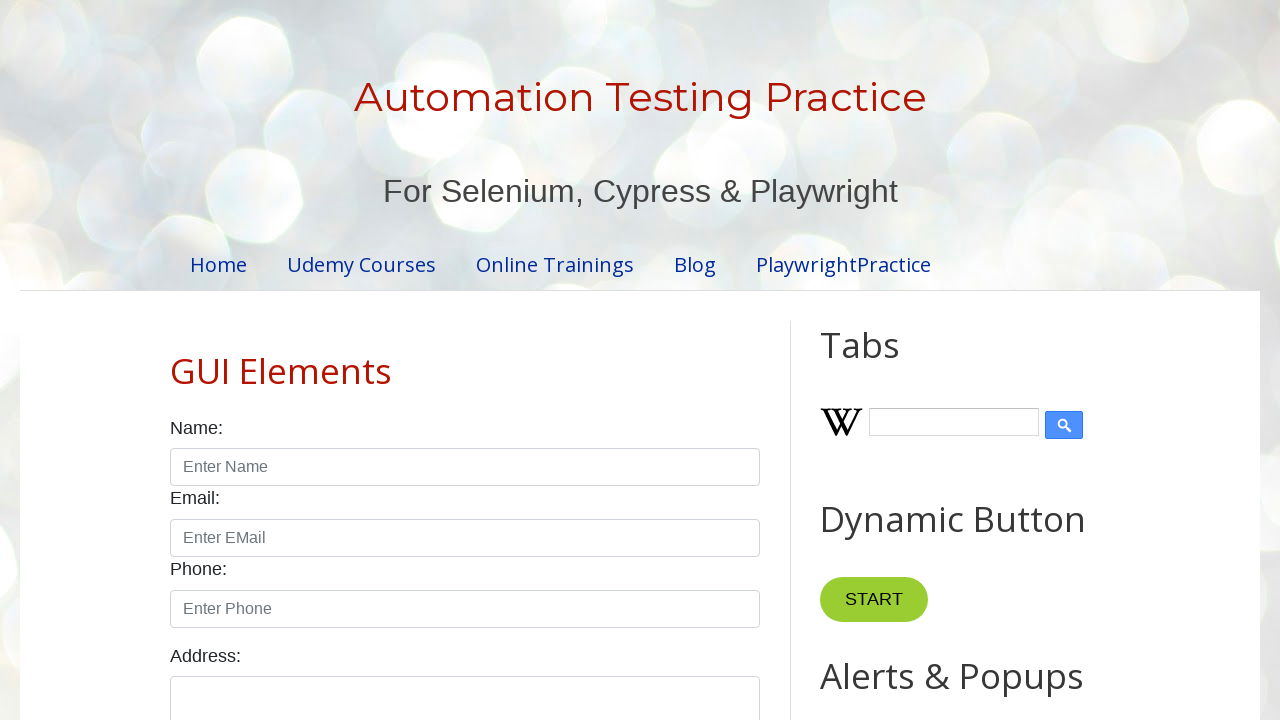

Filled email input field with 'Sachin@gmail.com' on input[id='email']
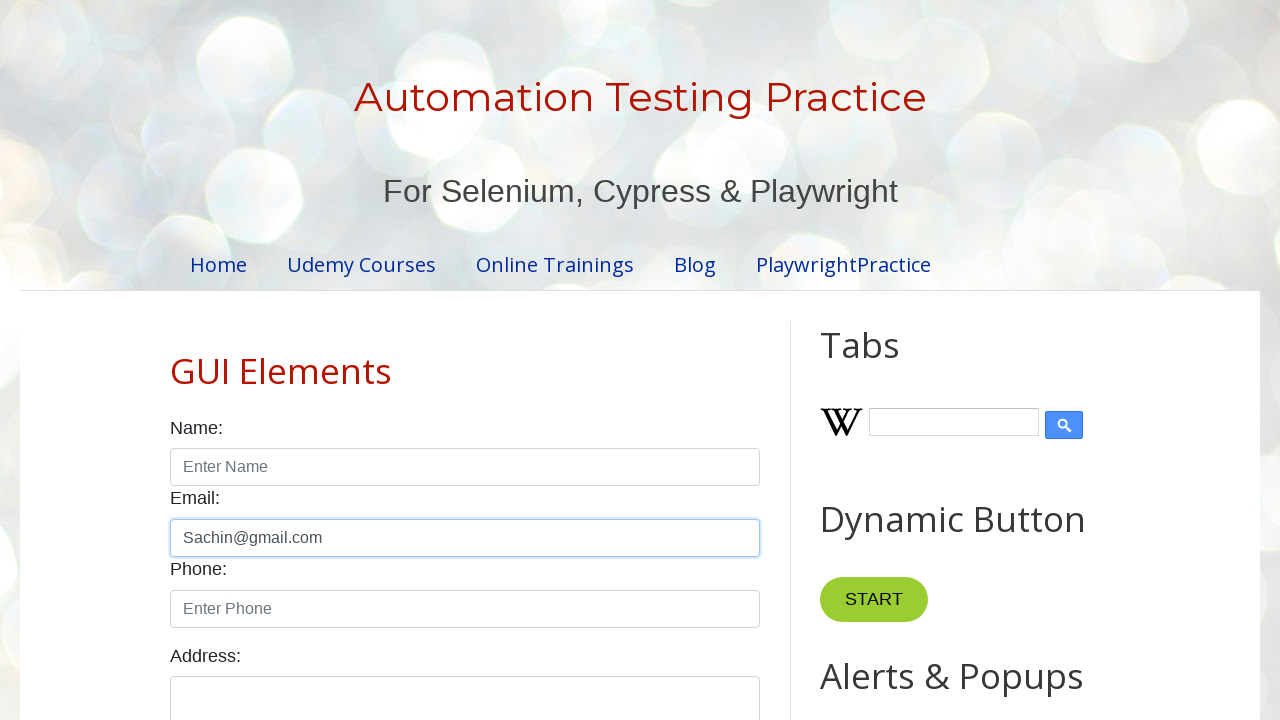

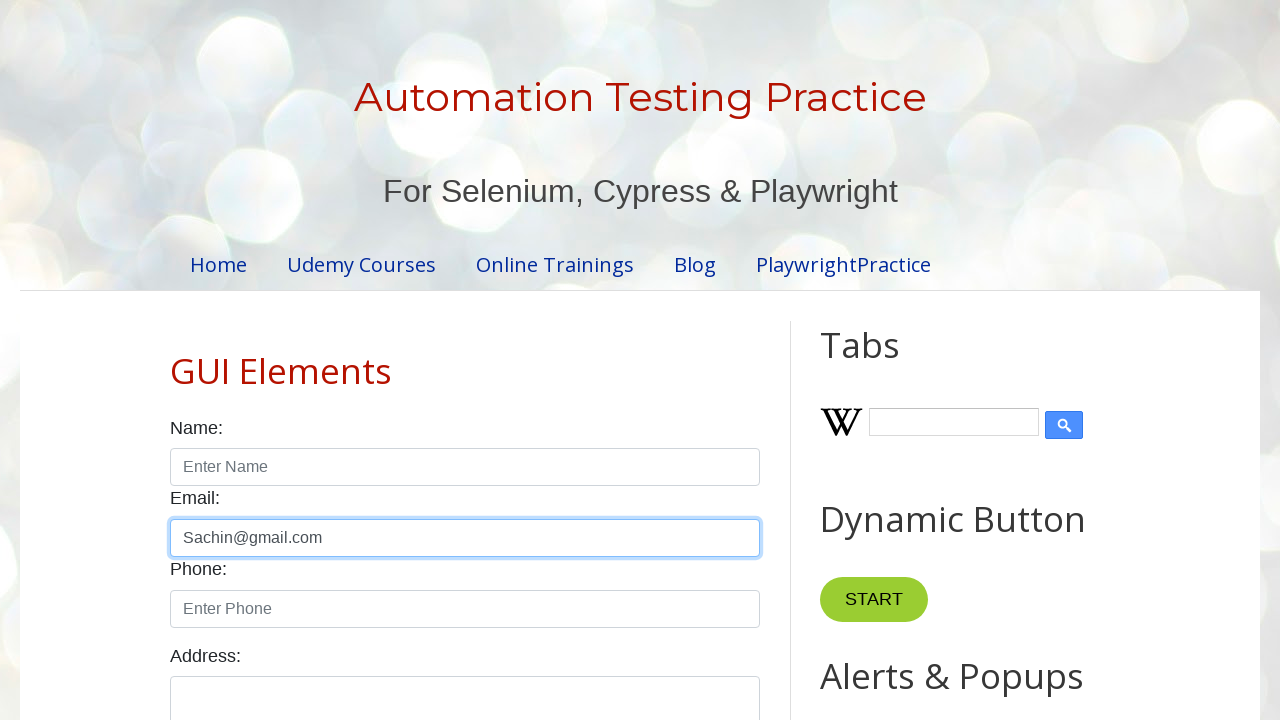